Tests keyboard input events by sending keys and performing keyboard shortcuts (Ctrl+A, Ctrl+C)

Starting URL: https://v1.training-support.net/selenium/input-events

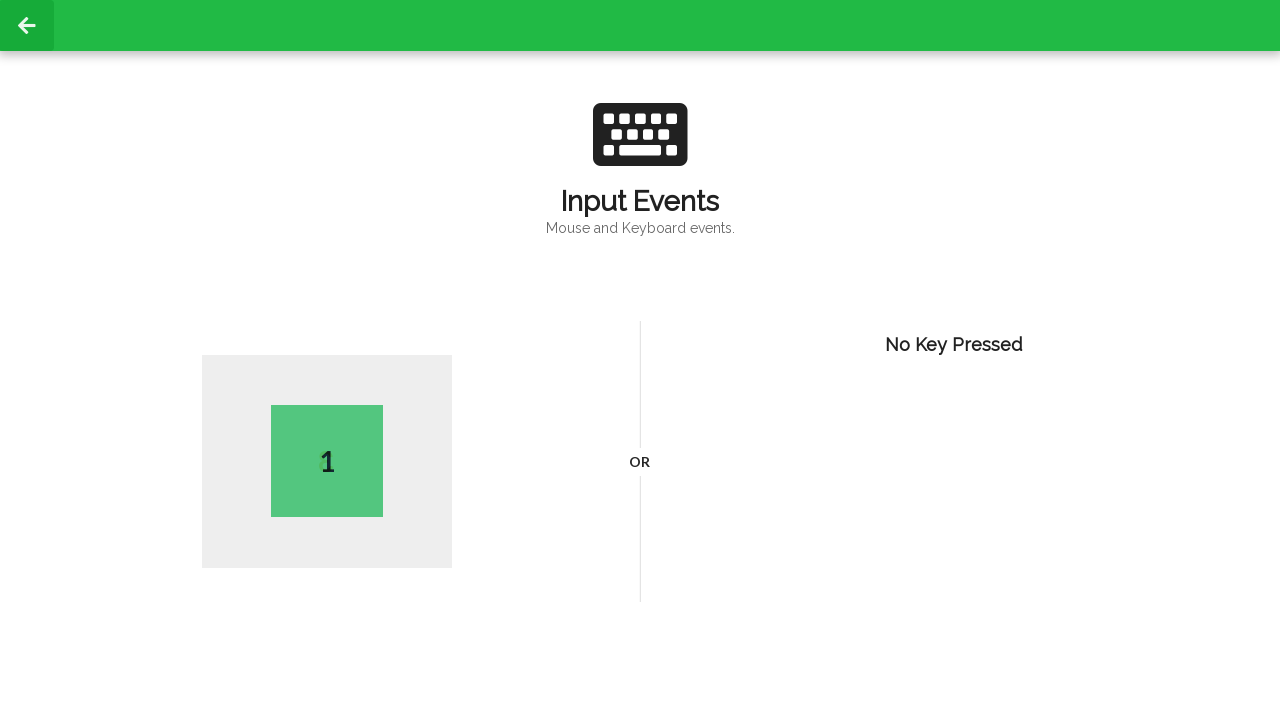

Pressed key 'A'
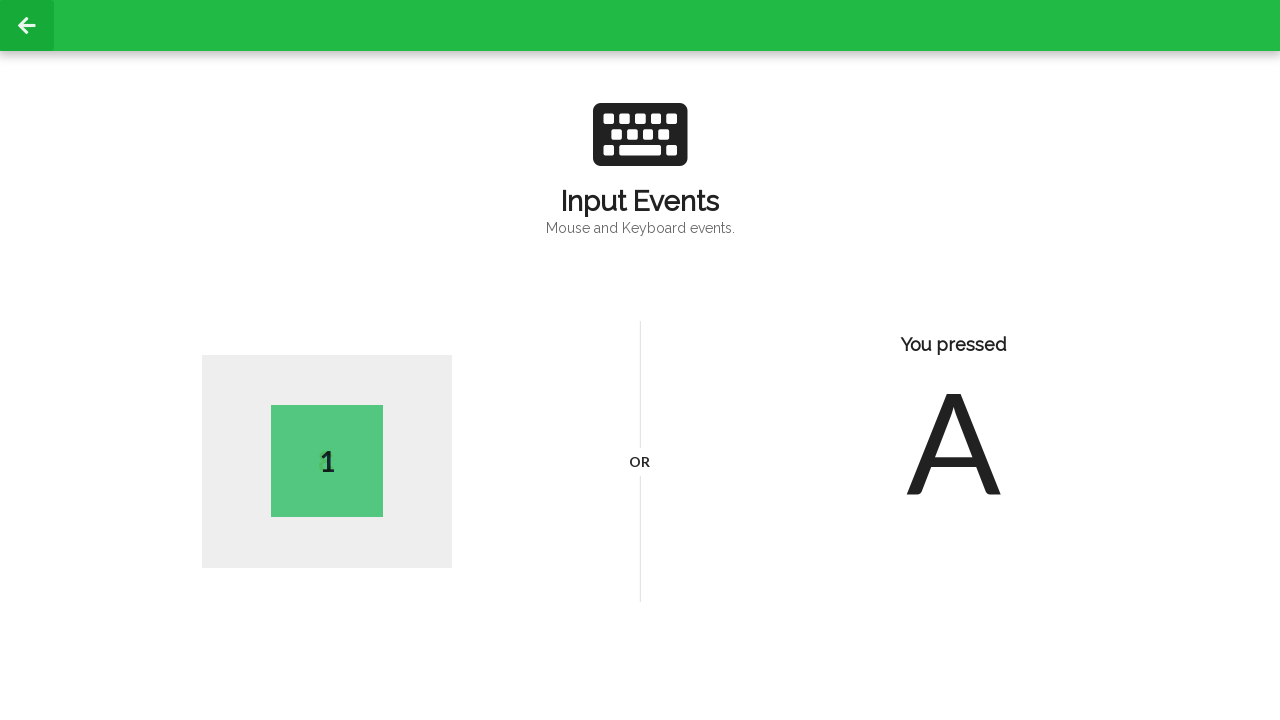

Performed Ctrl+A keyboard shortcut to select all
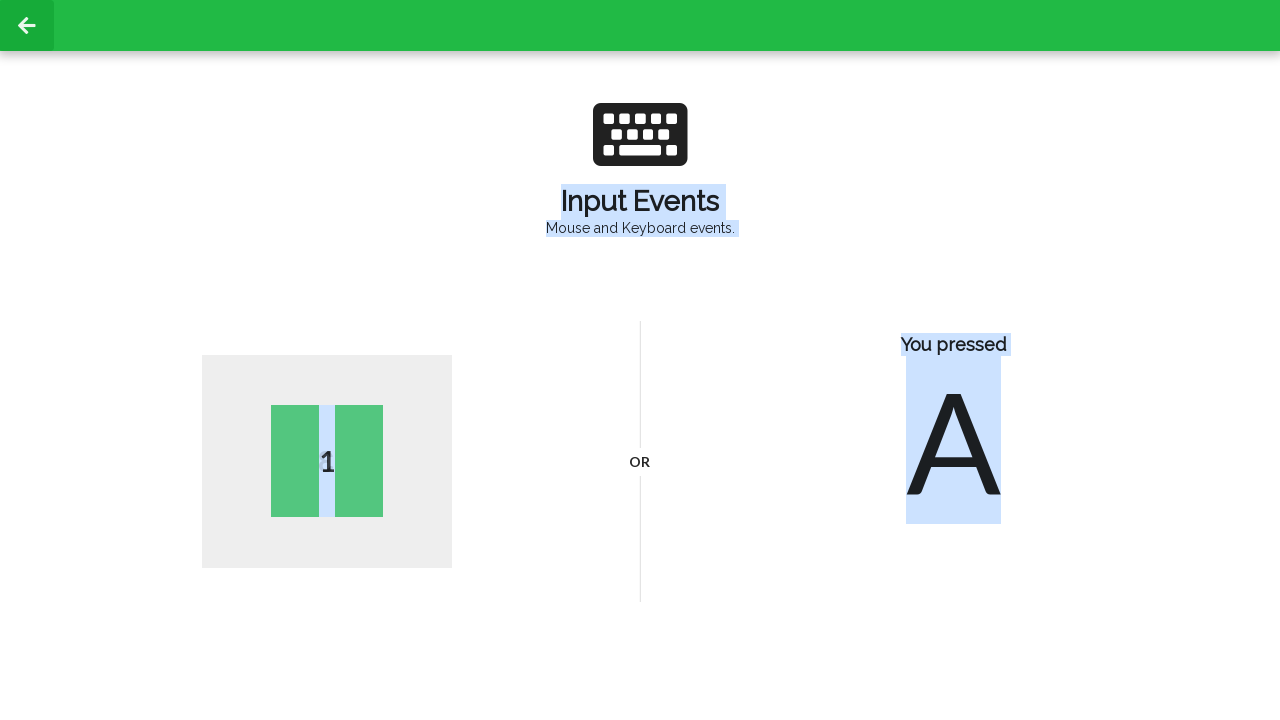

Performed Ctrl+C keyboard shortcut to copy
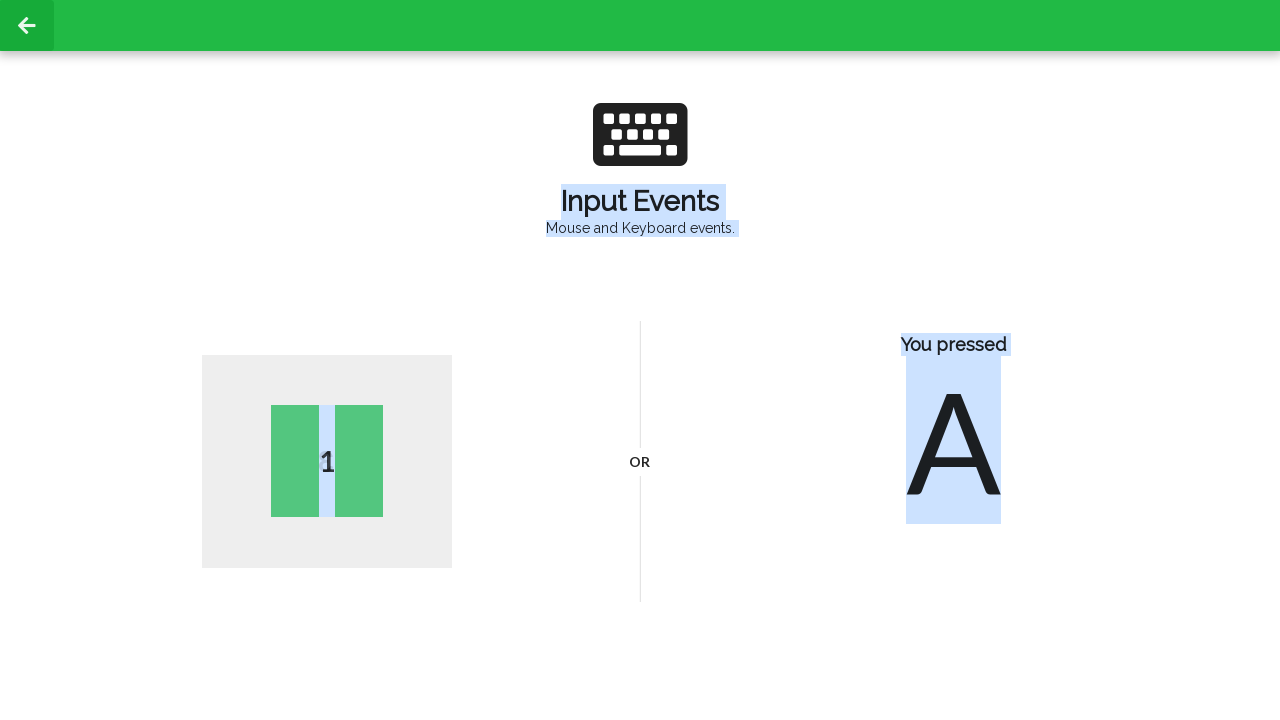

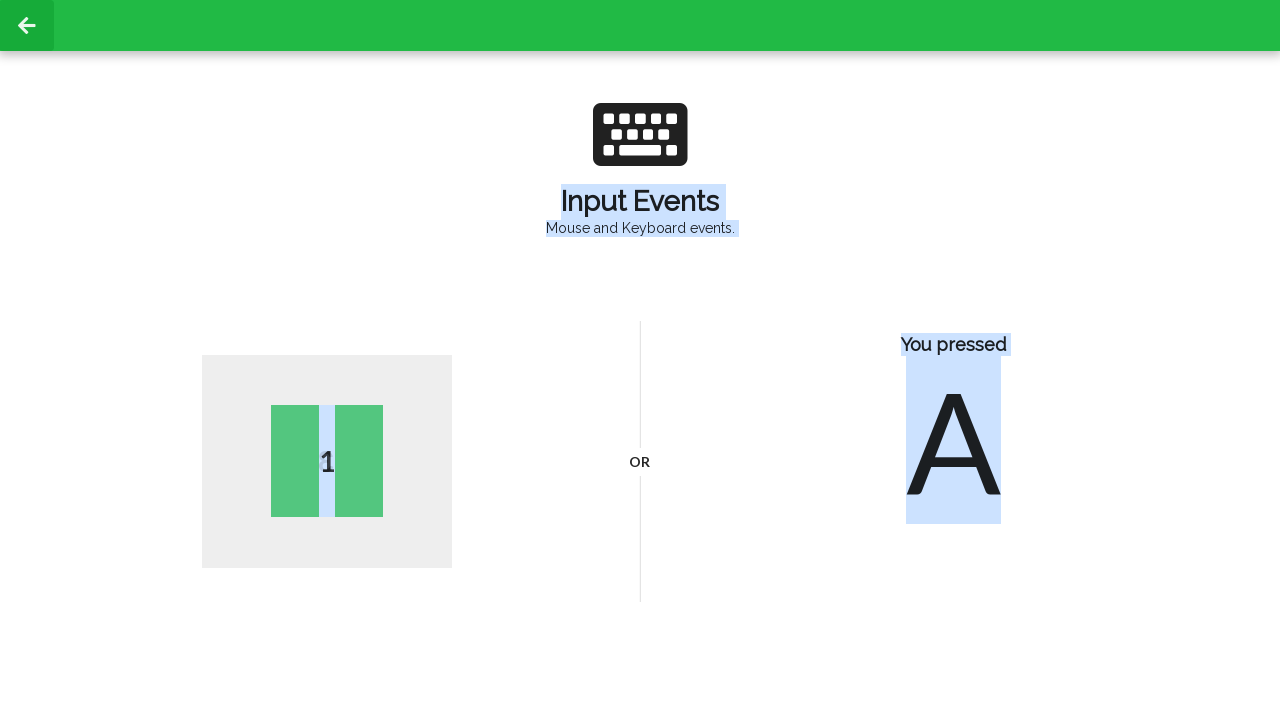